Tests subtraction operation (7 - 6 = 1) on the calculator

Starting URL: http://juliemr.github.io/protractor-demo/

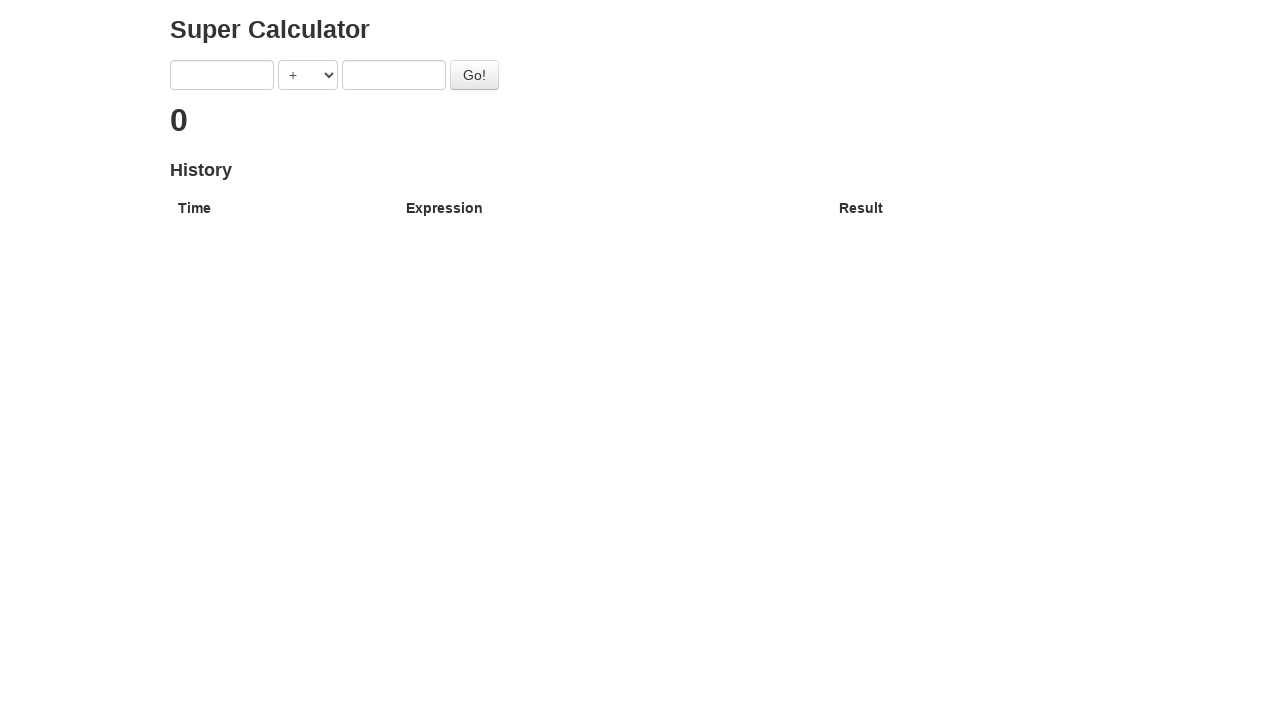

Filled first input field with '7' on input[ng-model='first']
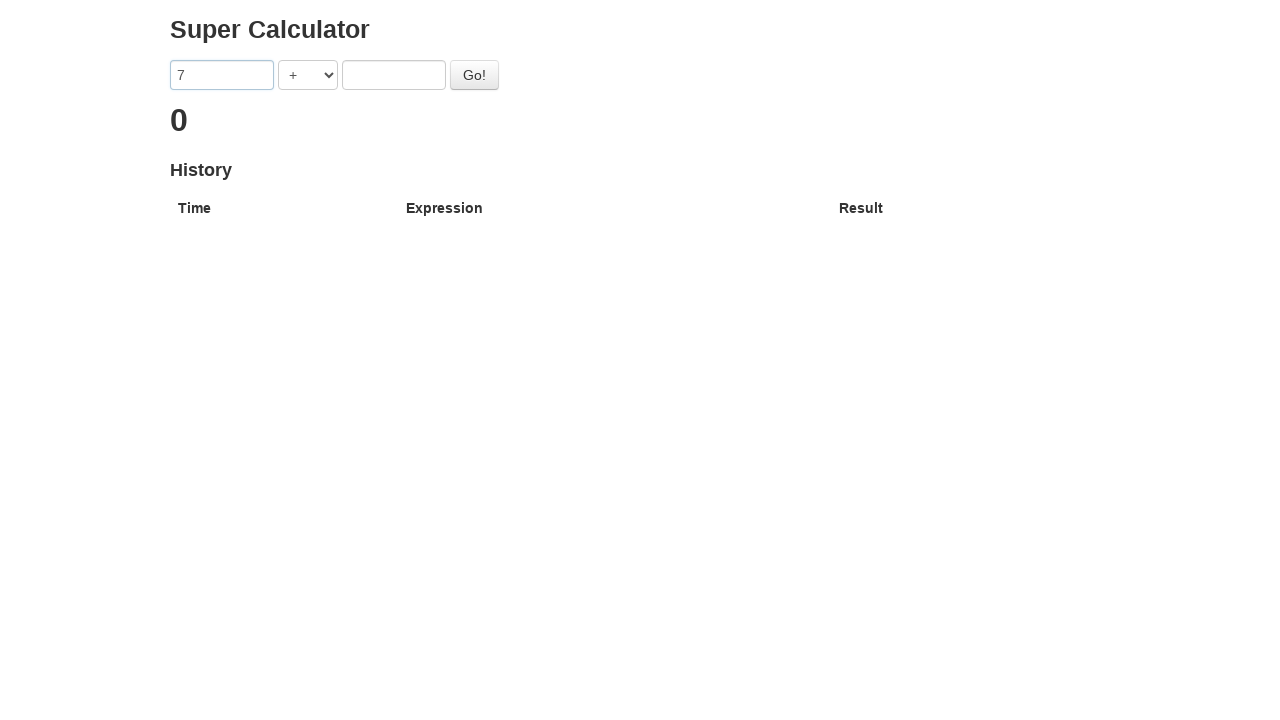

Filled second input field with '6' on input[ng-model='second']
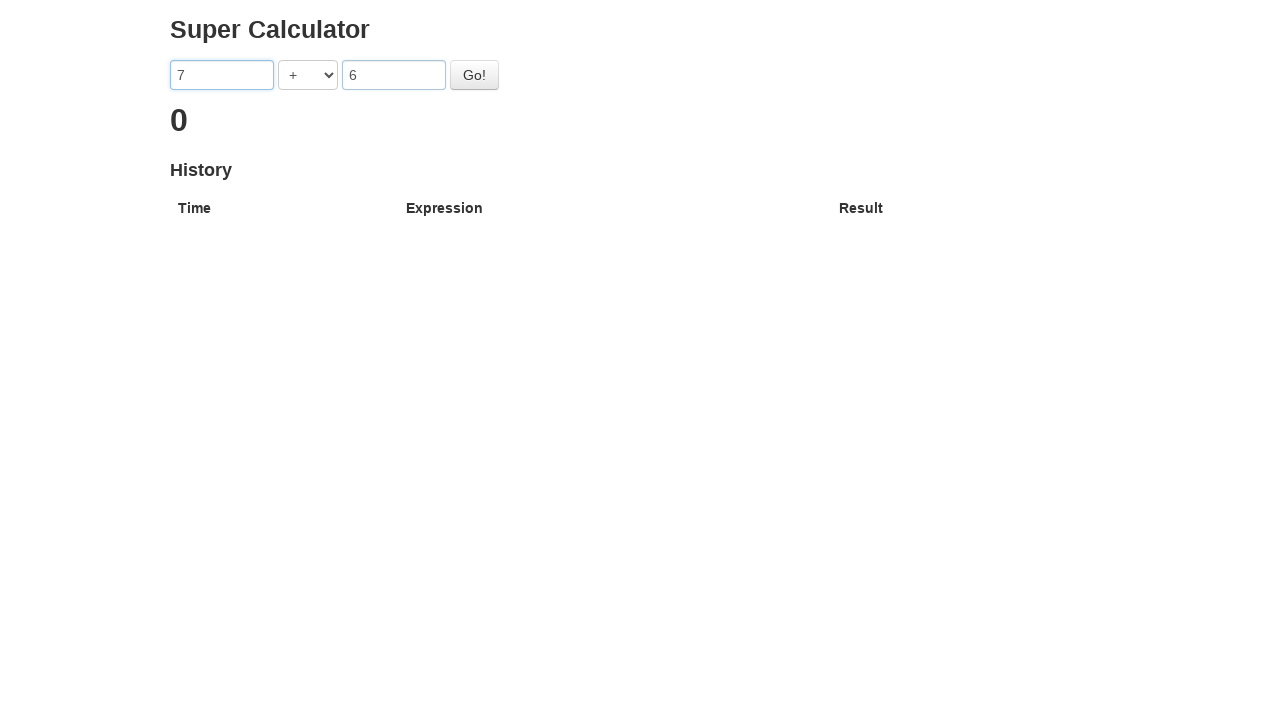

Selected SUBTRACTION operator from dropdown on select[ng-model='operator']
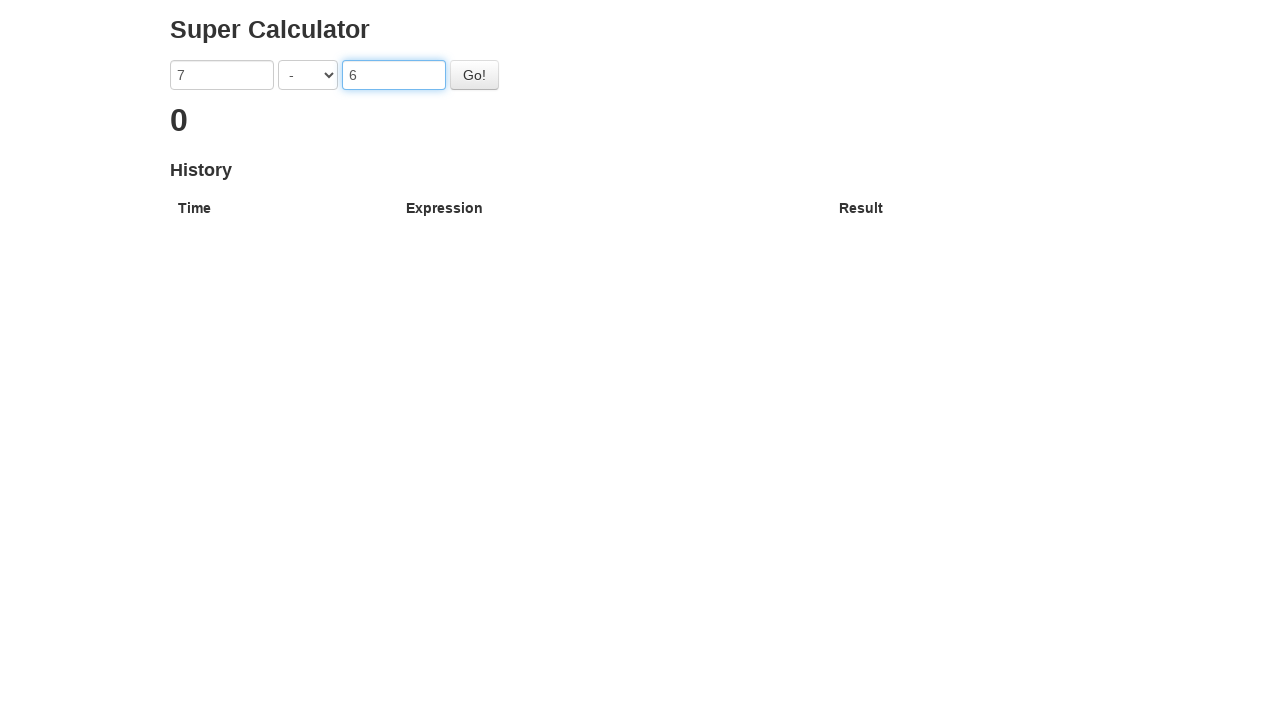

Clicked the Go button to perform calculation at (474, 75) on #gobutton
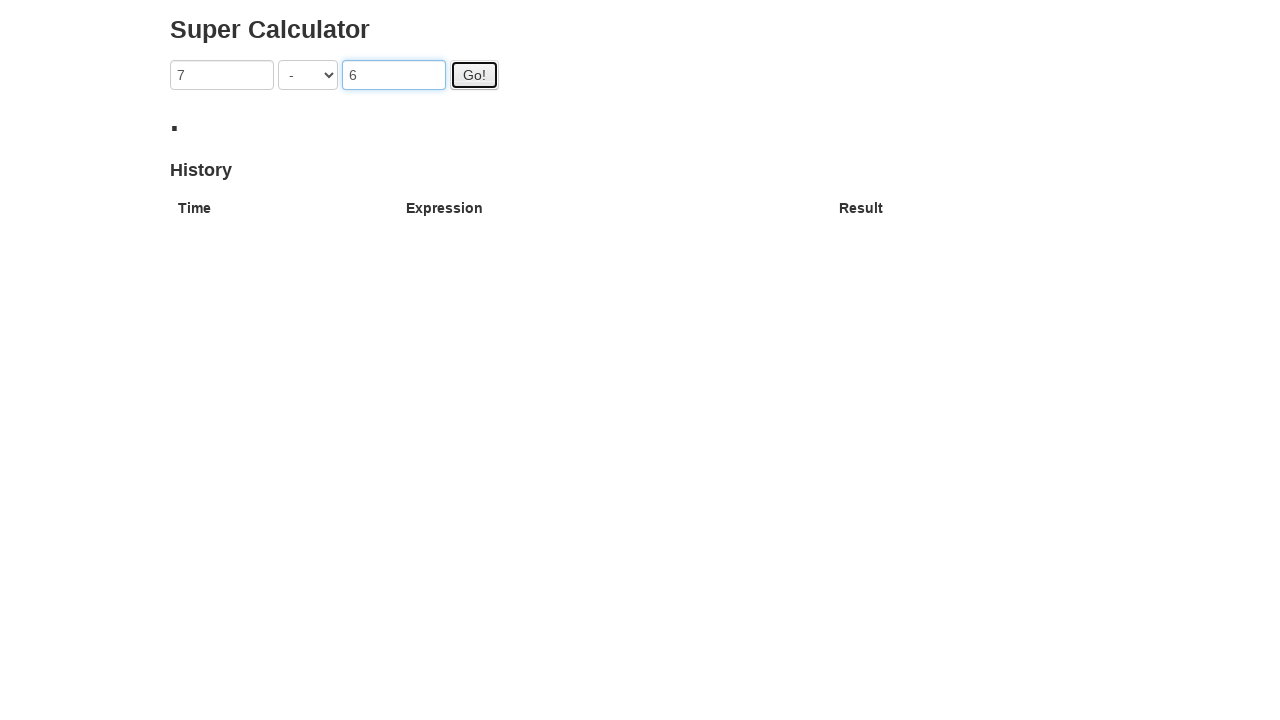

Verified result displays '1' (7 - 6 = 1)
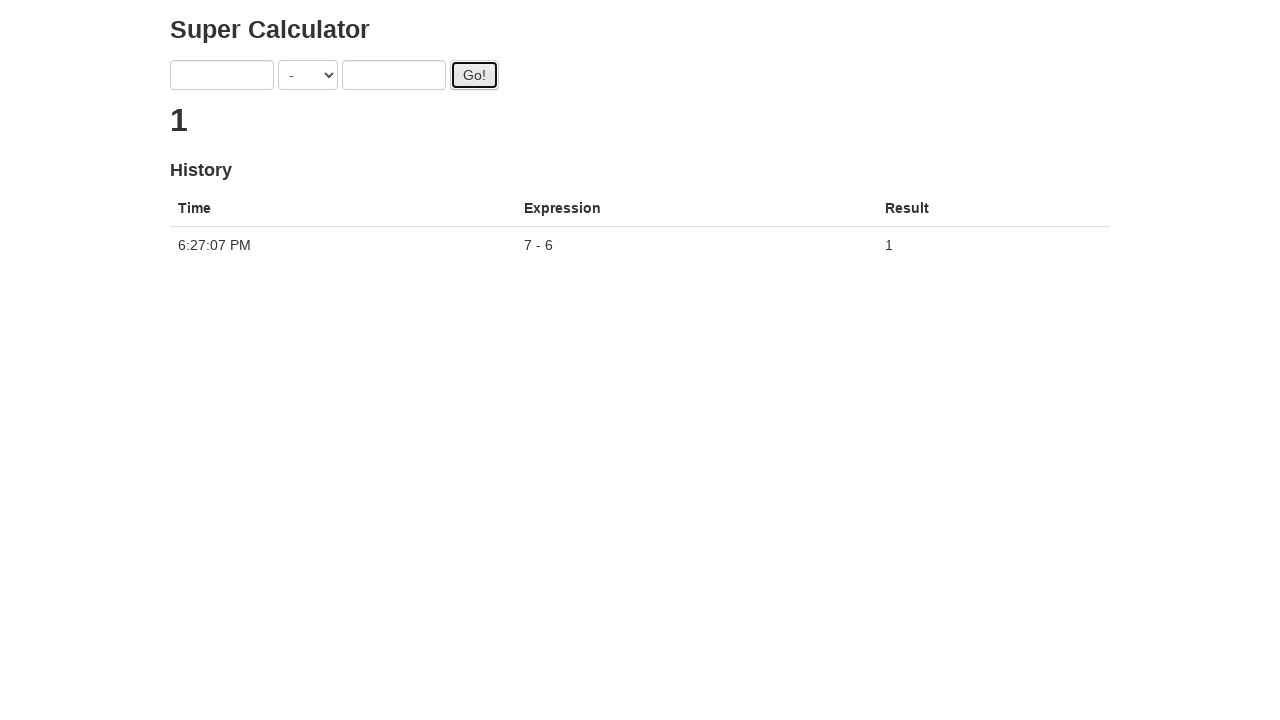

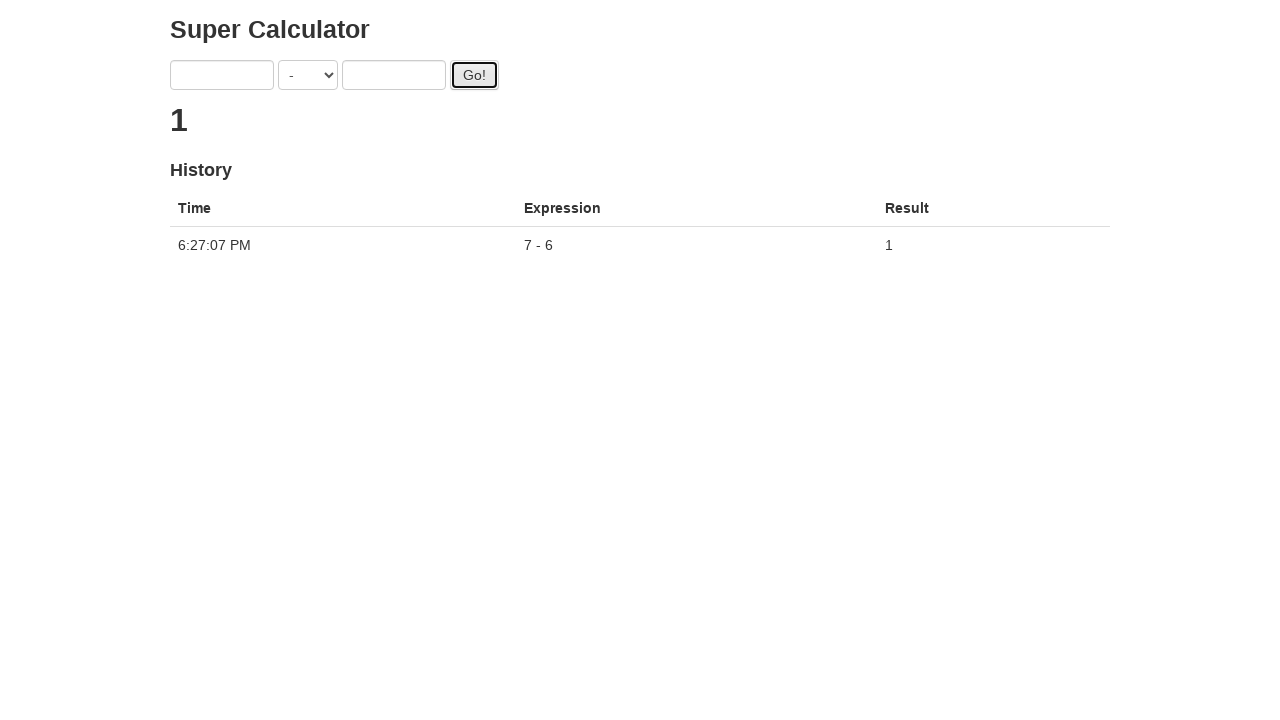